Tests drag and drop functionality by dragging an element from a source location and dropping it onto a target location

Starting URL: https://testautomationpractice.blogspot.com/

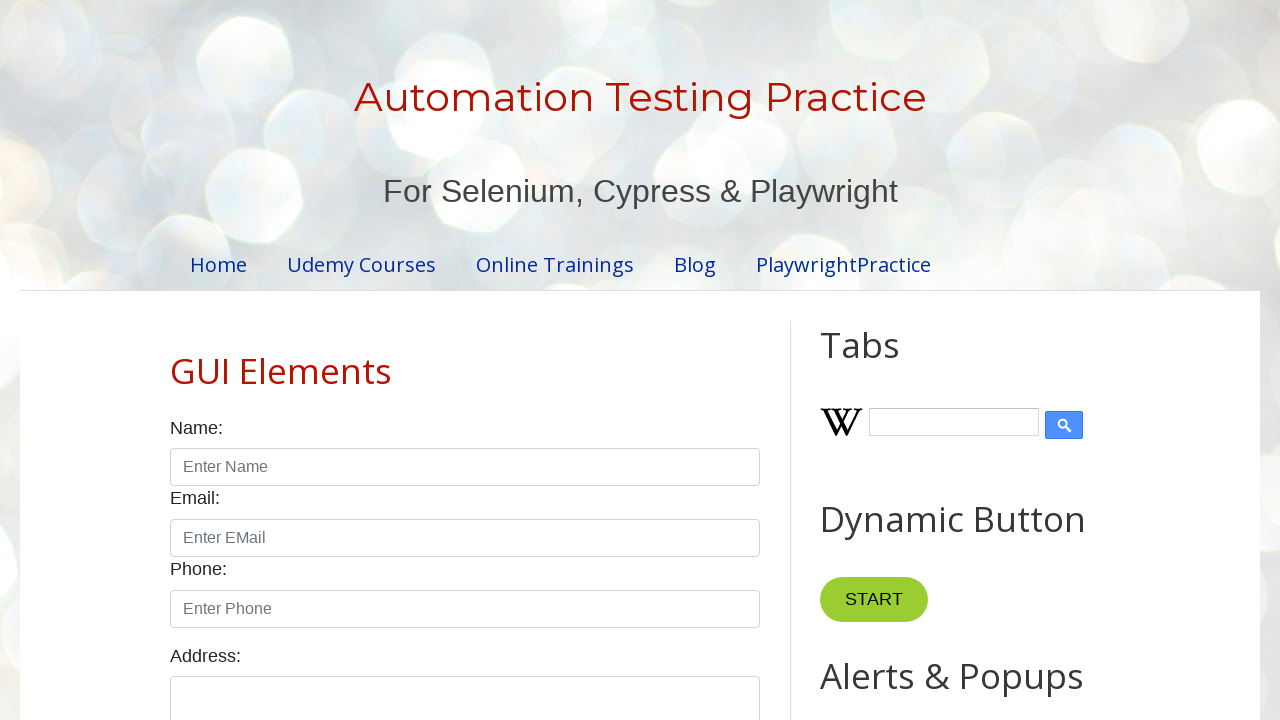

Located draggable element with id 'draggable'
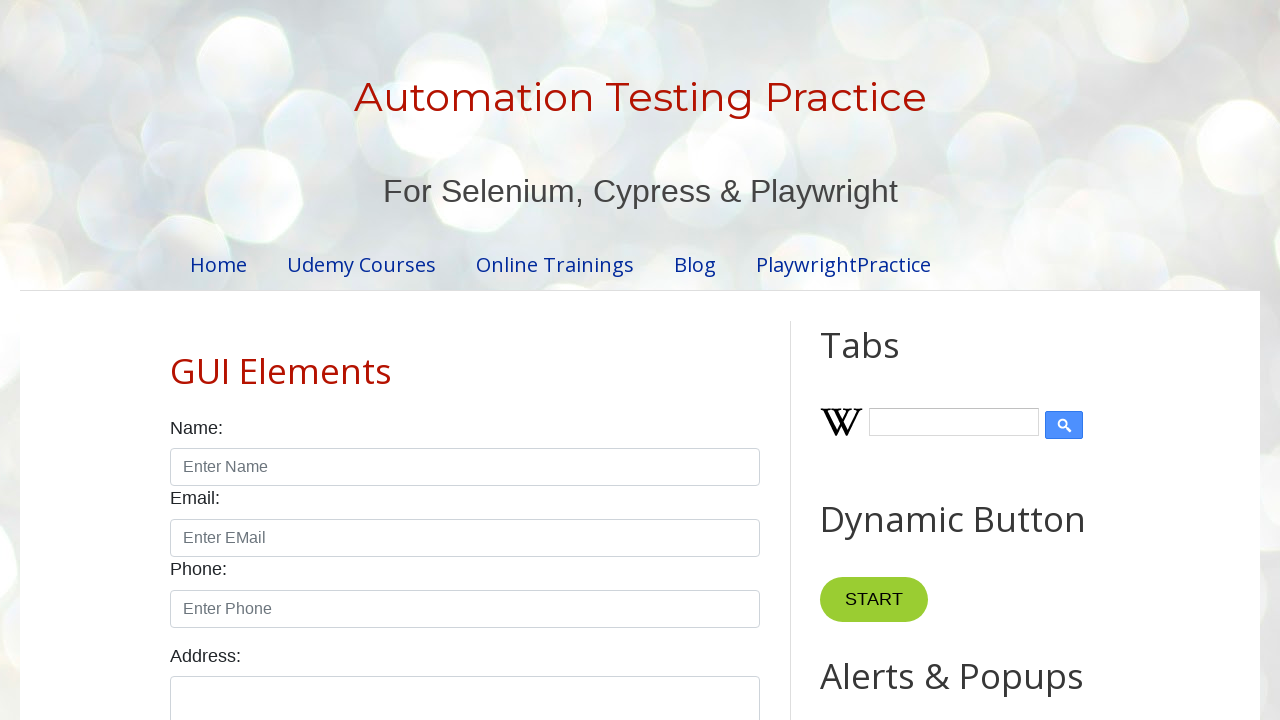

Located droppable element with id 'droppable'
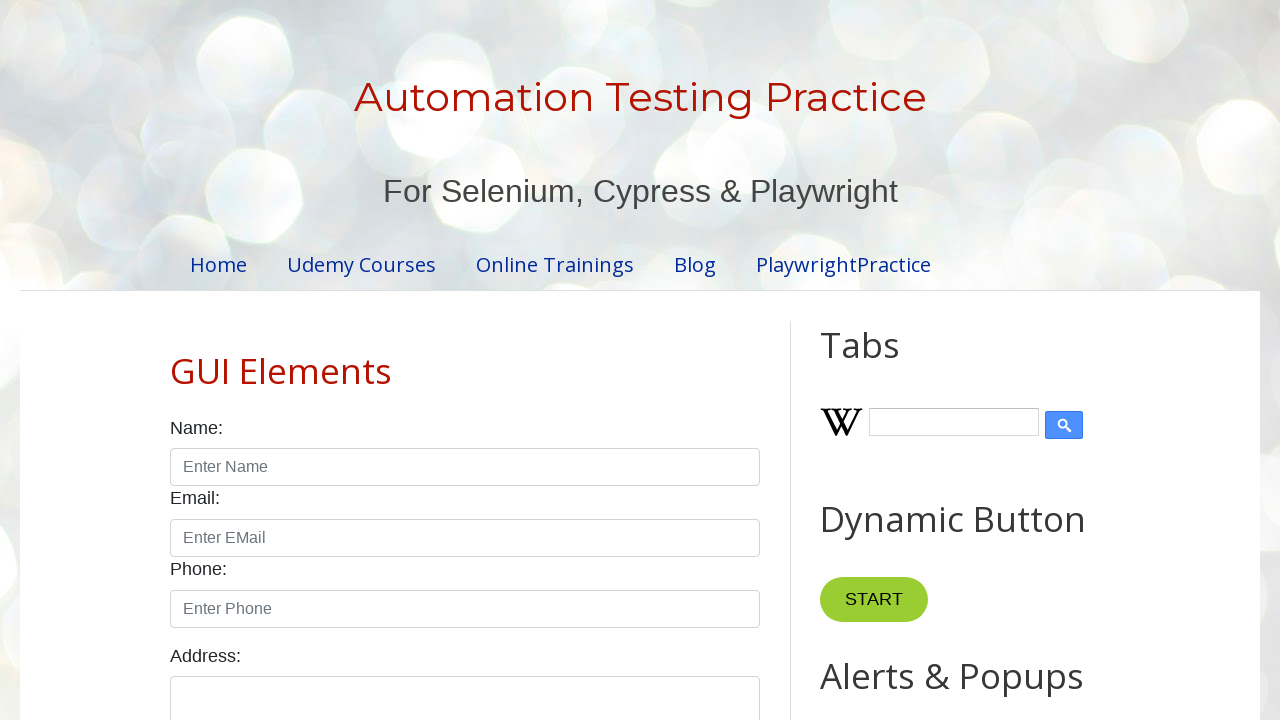

Dragged element from source location and dropped it onto target location at (1015, 386)
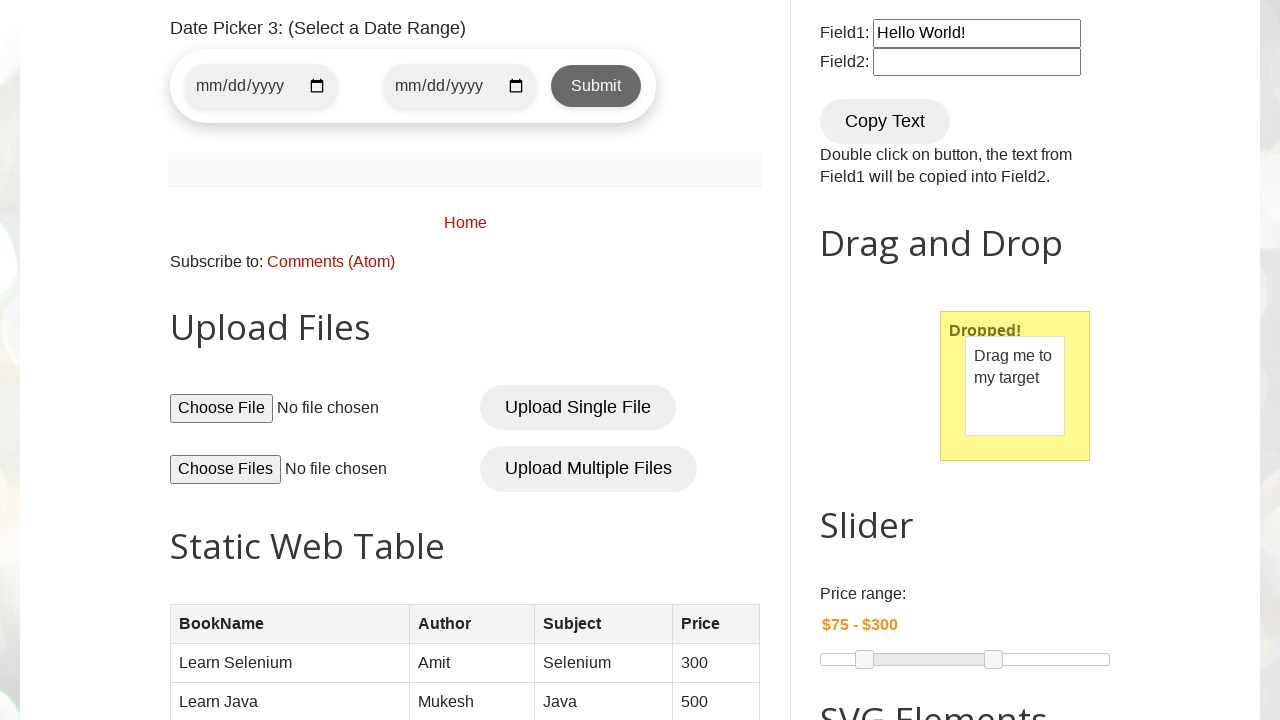

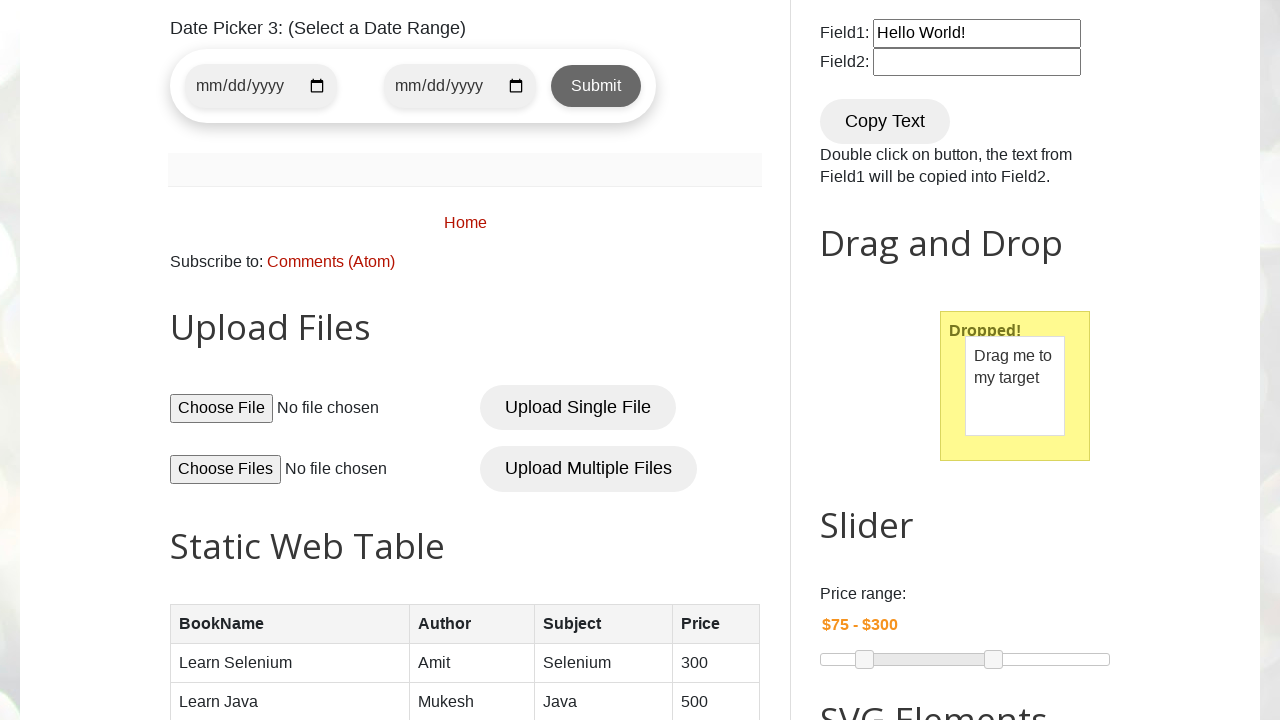